Tests drag and drop functionality within an iframe on jQuery UI demo page by dragging an element and dropping it onto a target

Starting URL: http://jqueryui.com/droppable

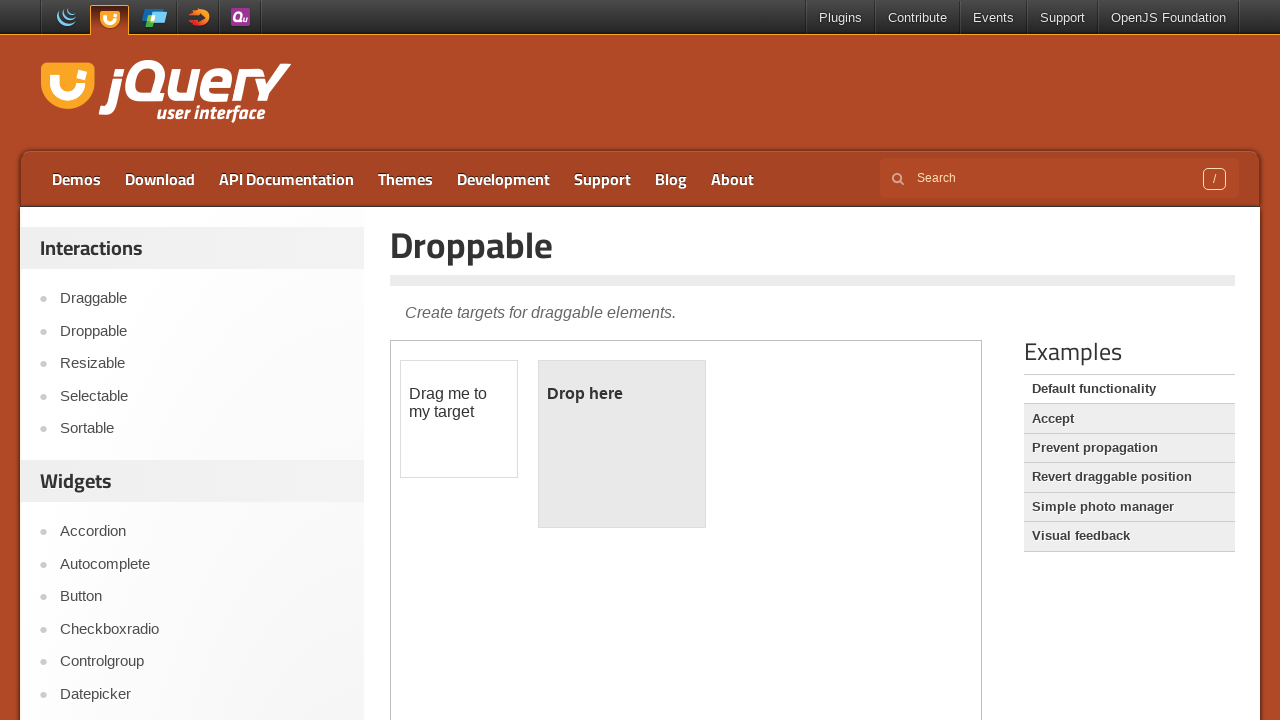

Navigated to jQuery UI droppable demo page
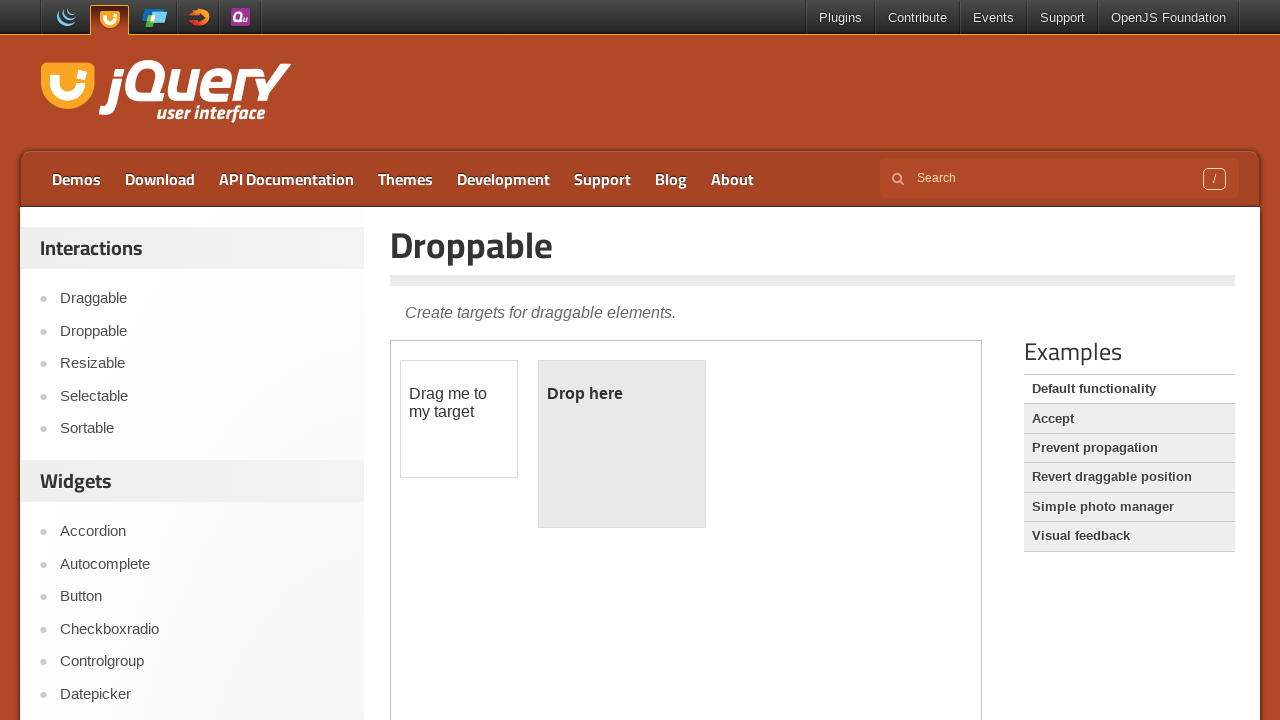

Located iframe containing draggable elements
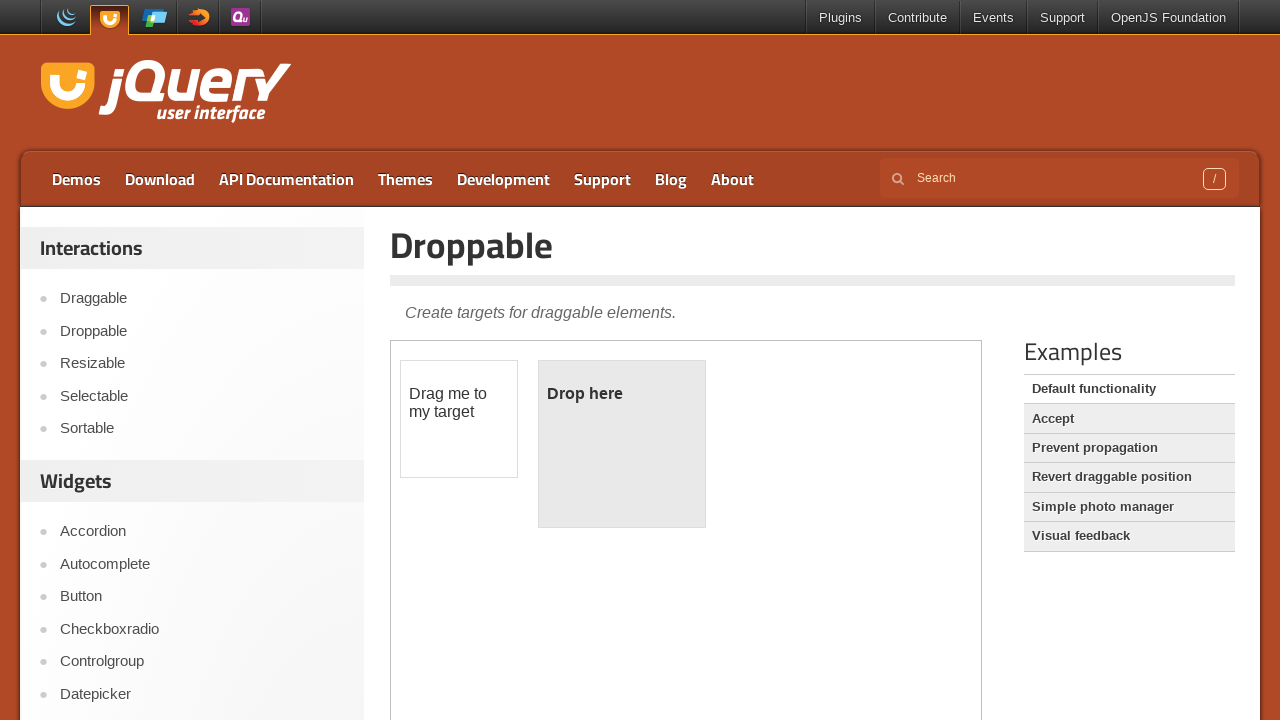

Located draggable element in iframe
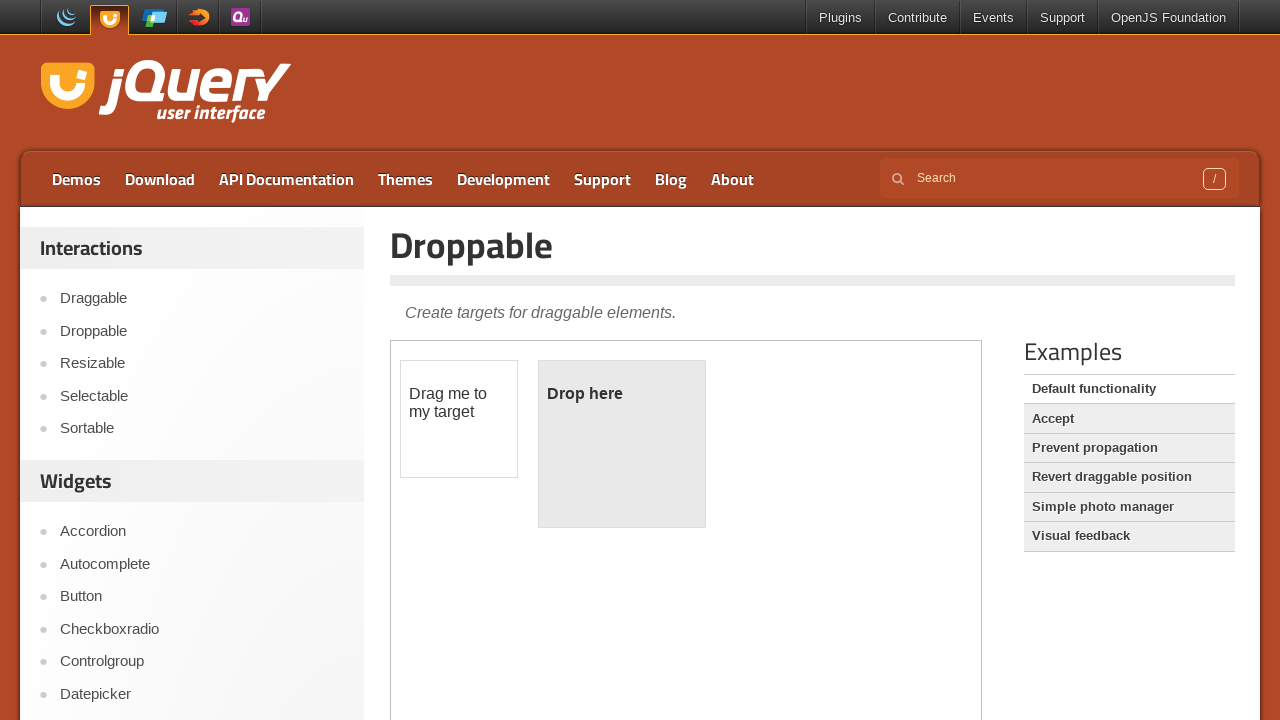

Located droppable target element in iframe
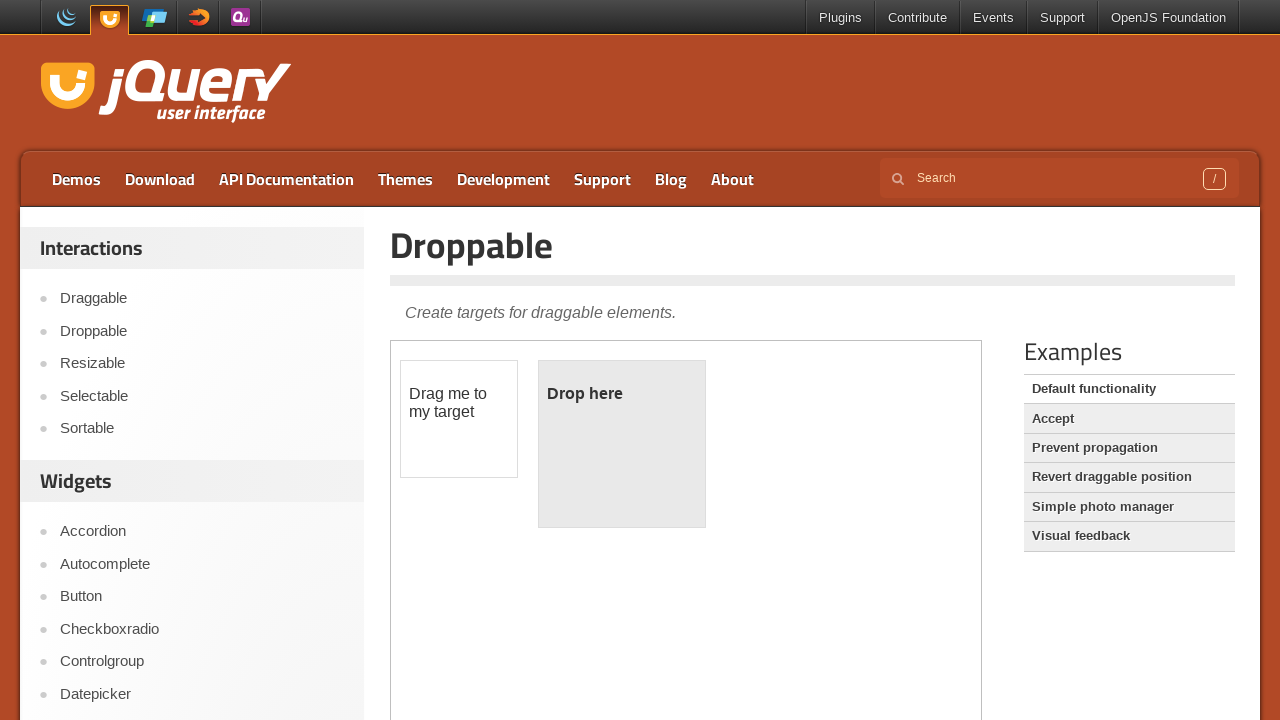

Dragged draggable element onto droppable target at (622, 444)
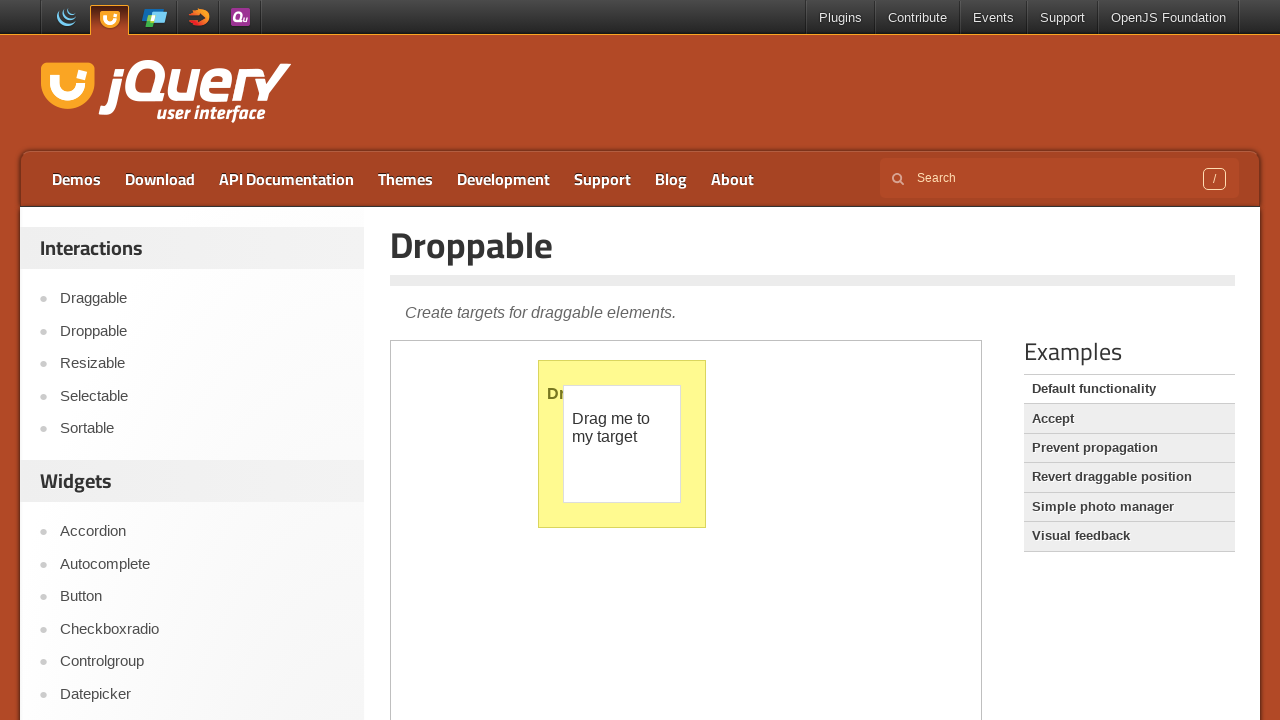

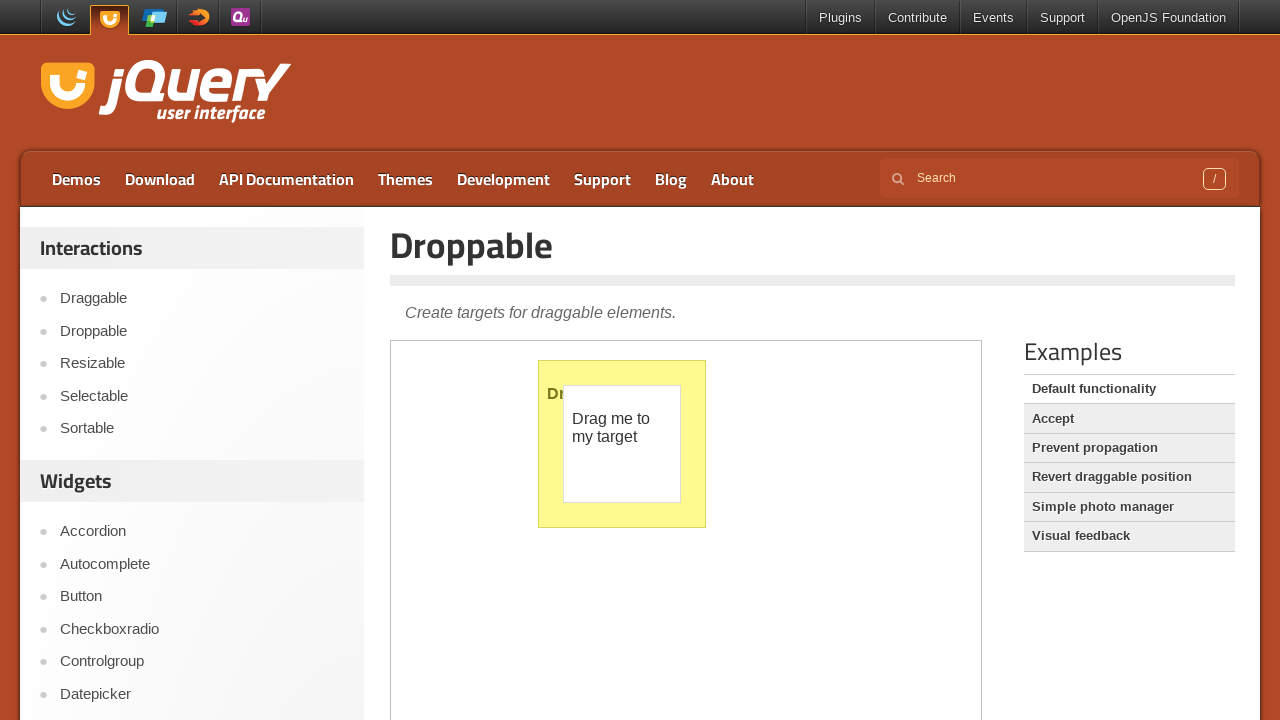